Tests dropdown selection functionality by selecting a year (2005), month (November), and day (10) from three separate dropdown menus on a test page.

Starting URL: https://testcenter.techproeducation.com/index.php?page=dropdown

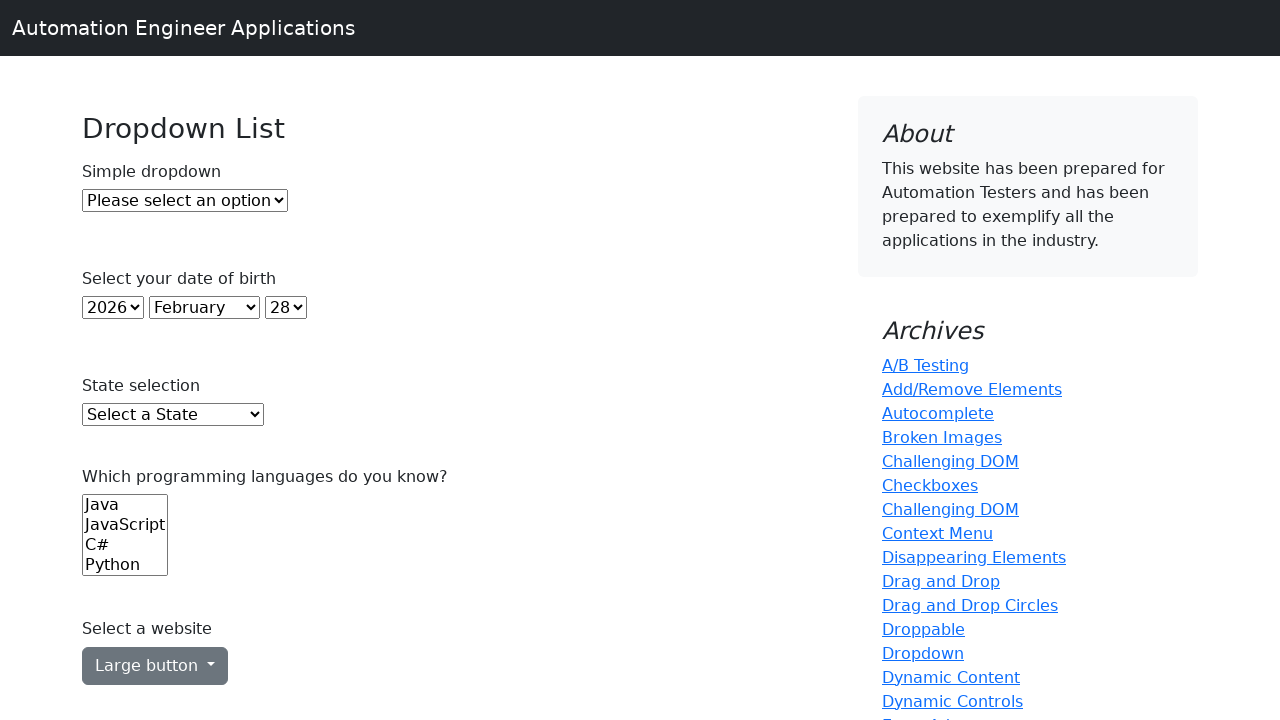

Selected year 2005 from the year dropdown on select#year
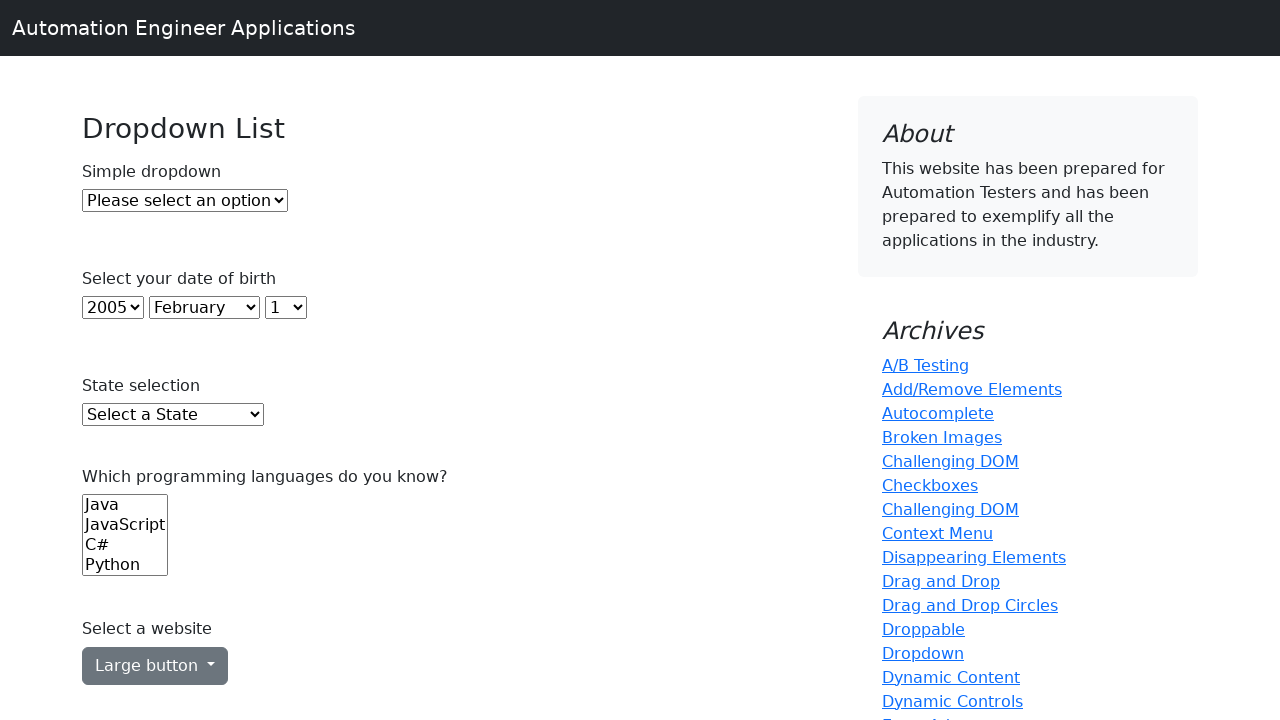

Selected November from the month dropdown on select#month
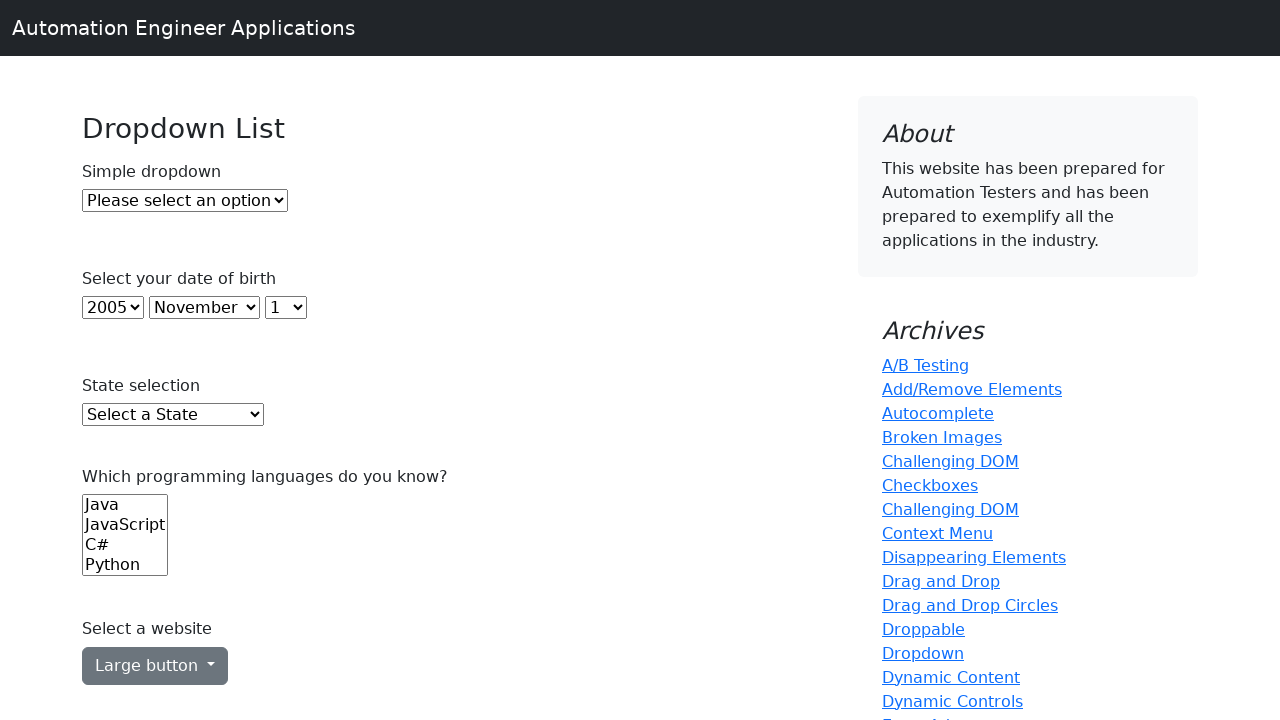

Selected day 10 from the day dropdown on select#day
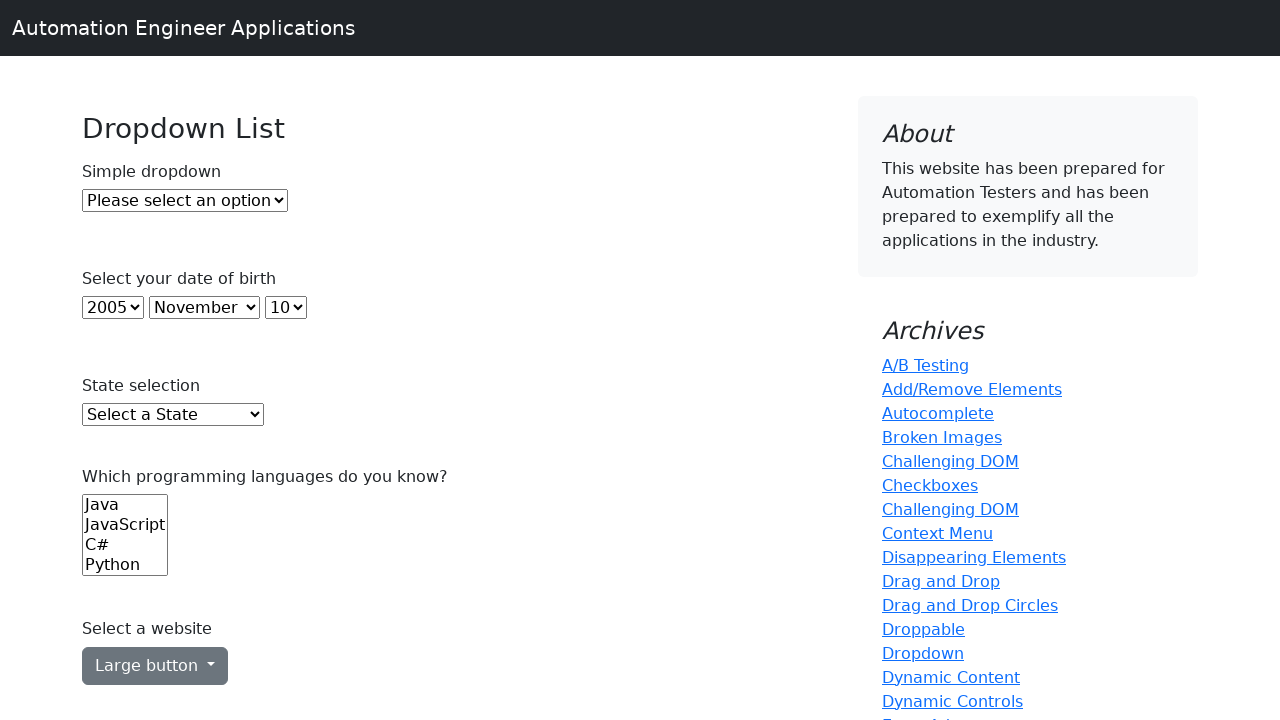

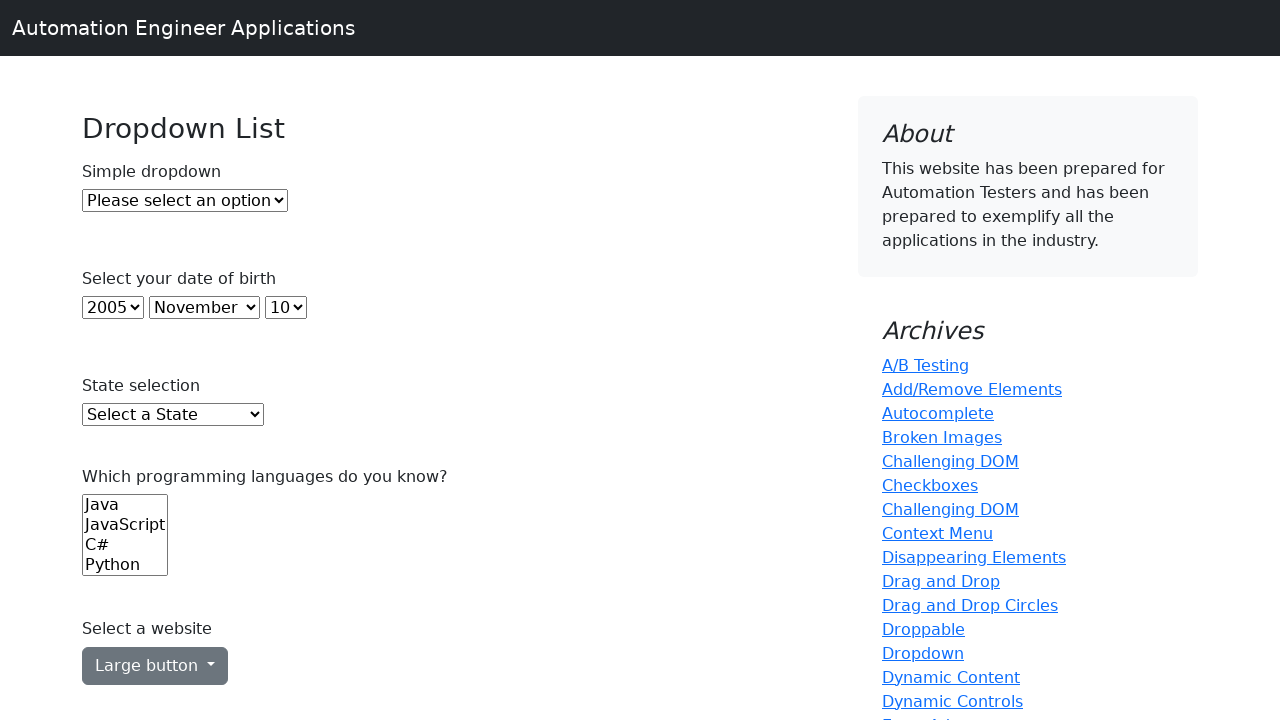